Tests a datepicker widget by entering a date value into the datepicker input field and verifying the calendar displays date options.

Starting URL: https://seleniumpractise.blogspot.com/2016/08/how-to-handle-calendar-in-selenium.html

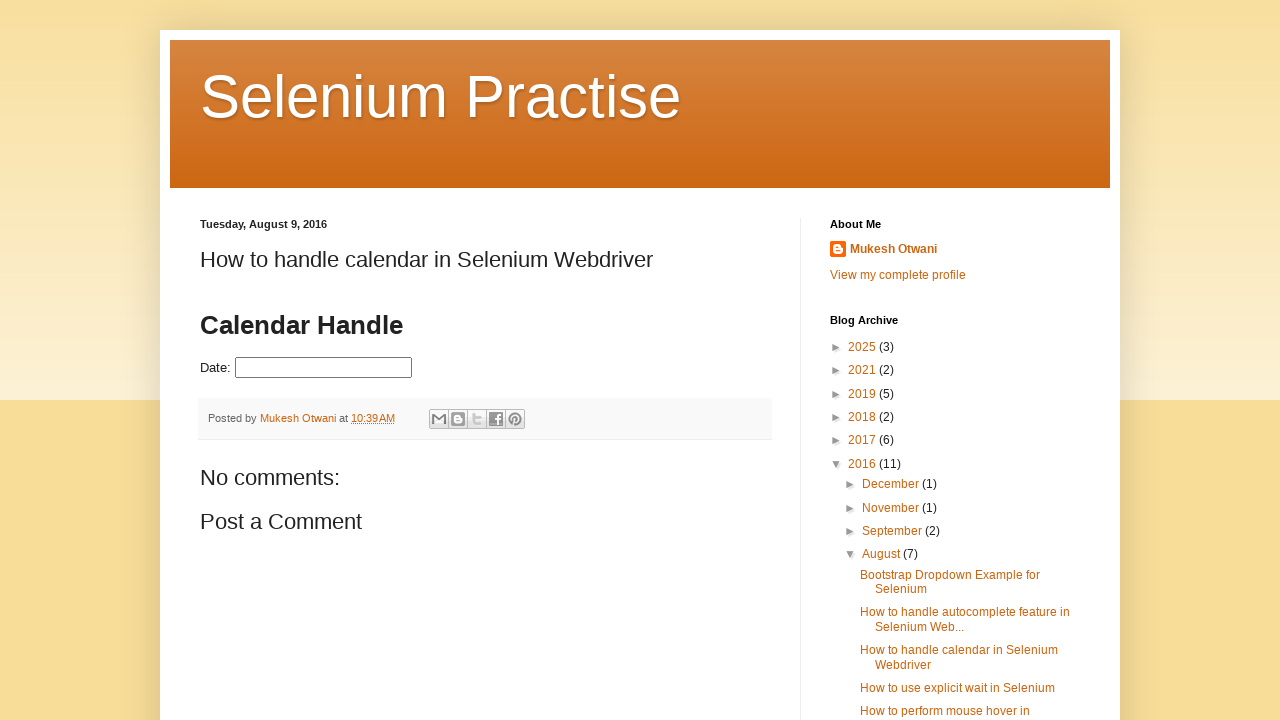

Filled datepicker input field with date '05/08/2025' on #datepicker
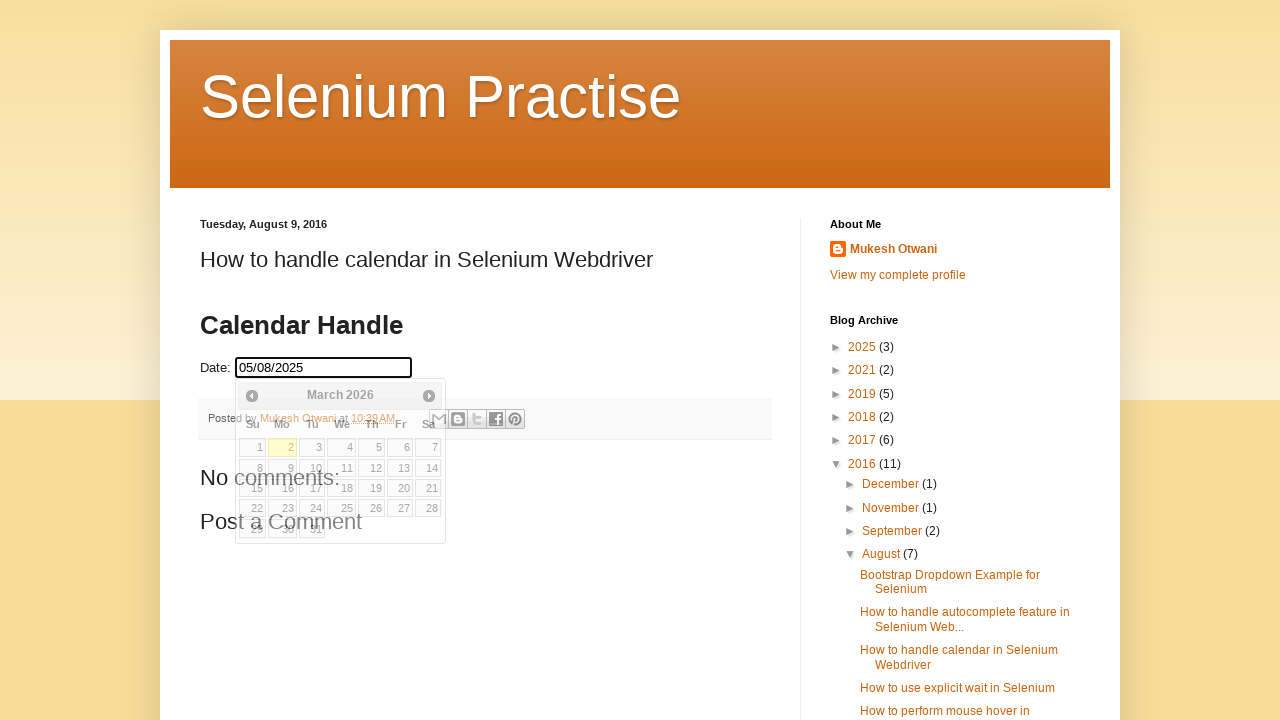

Calendar displayed with date options visible
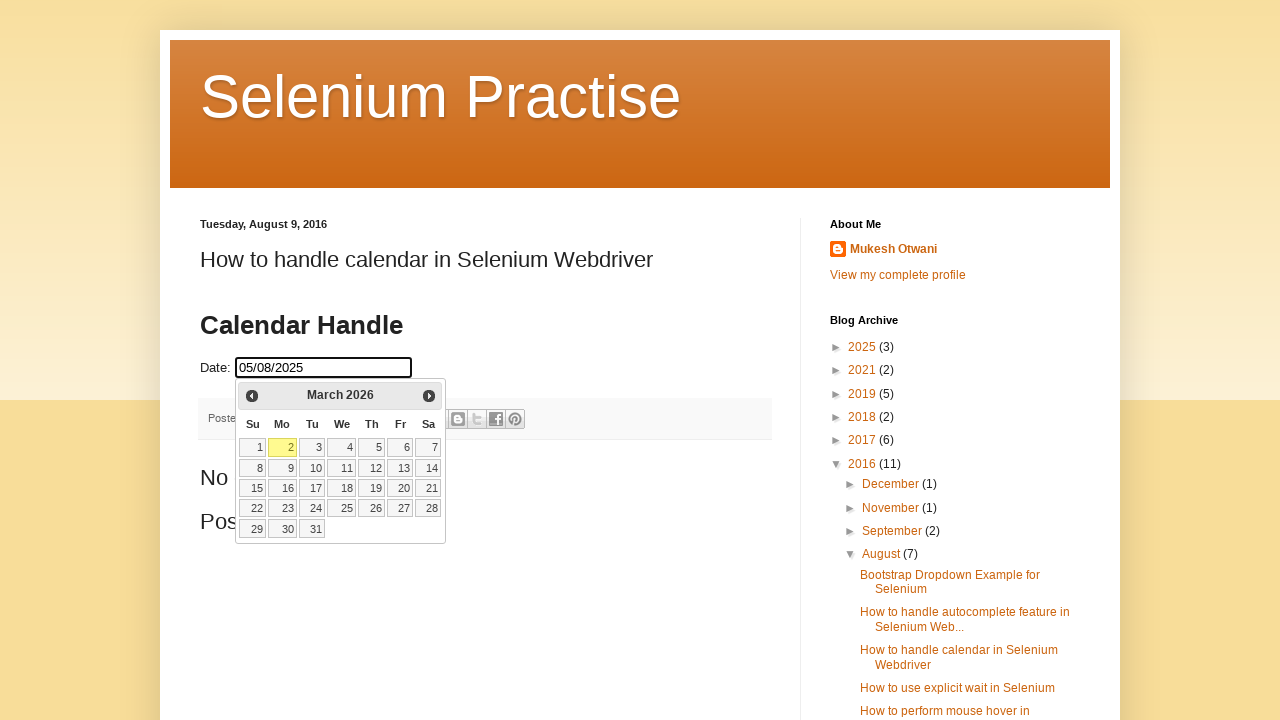

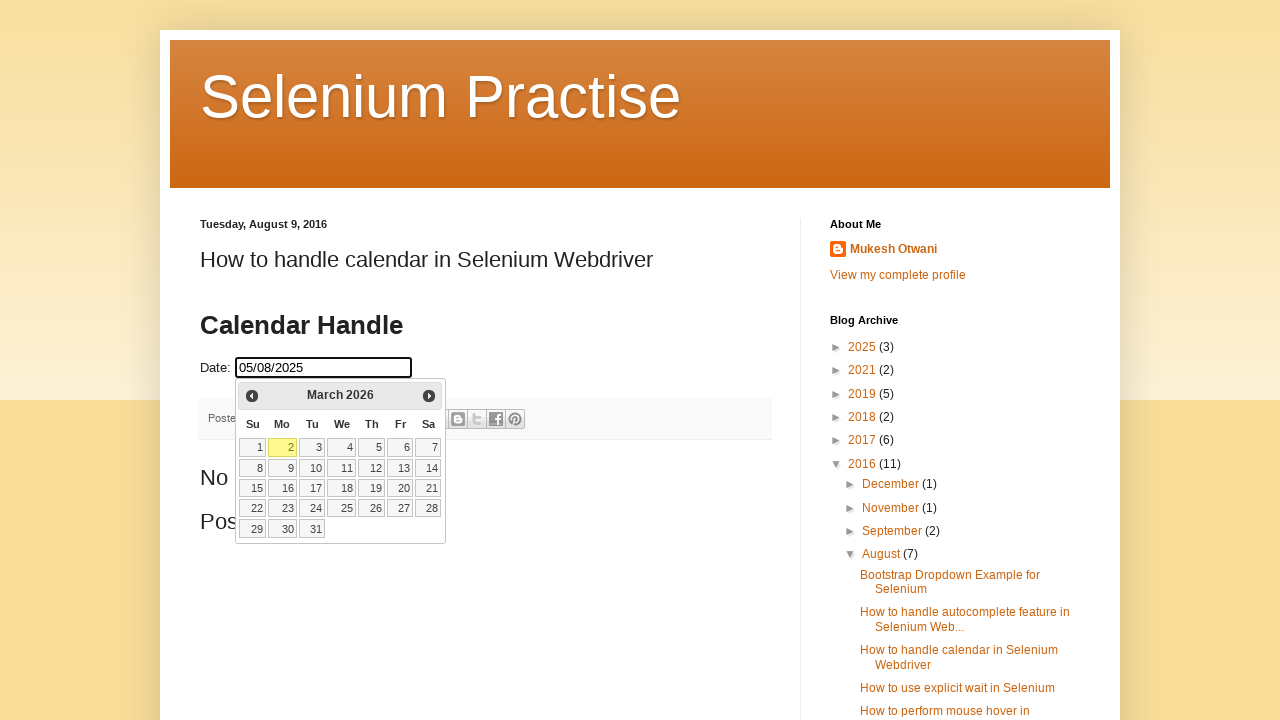